Navigates to WebdriverIO API page, scrolls to footer element and navigation element, then clicks to navigate to WebDriver protocol section.

Starting URL: https://webdriver.io/

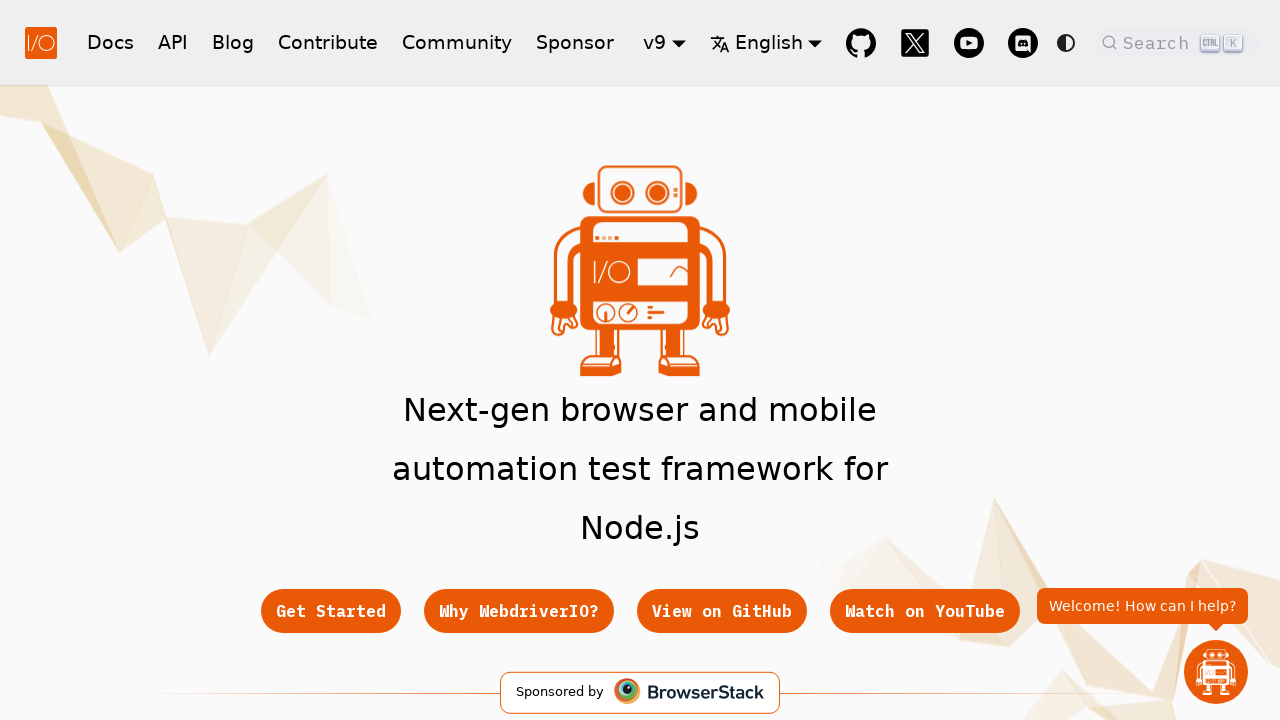

Clicked API link in navigation at (173, 42) on xpath=//*[@id="__docusaurus"]/nav/div[1]/div[1]/a[3]
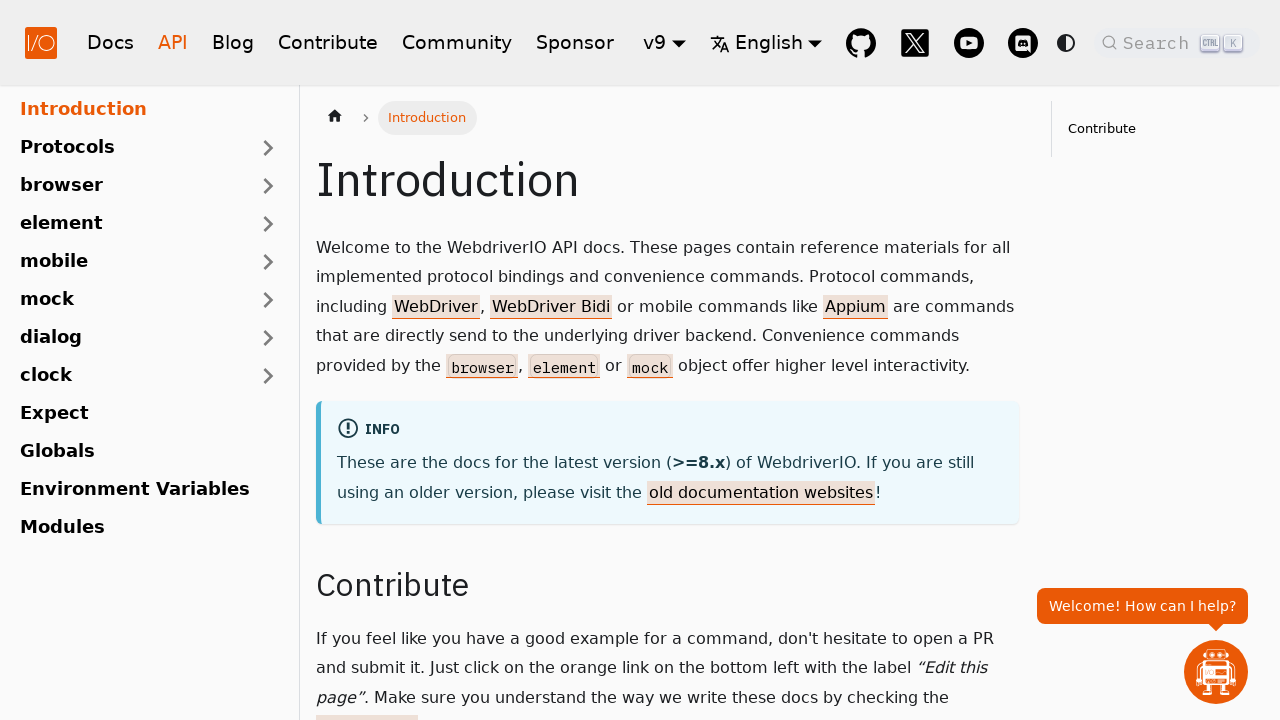

API page loaded successfully
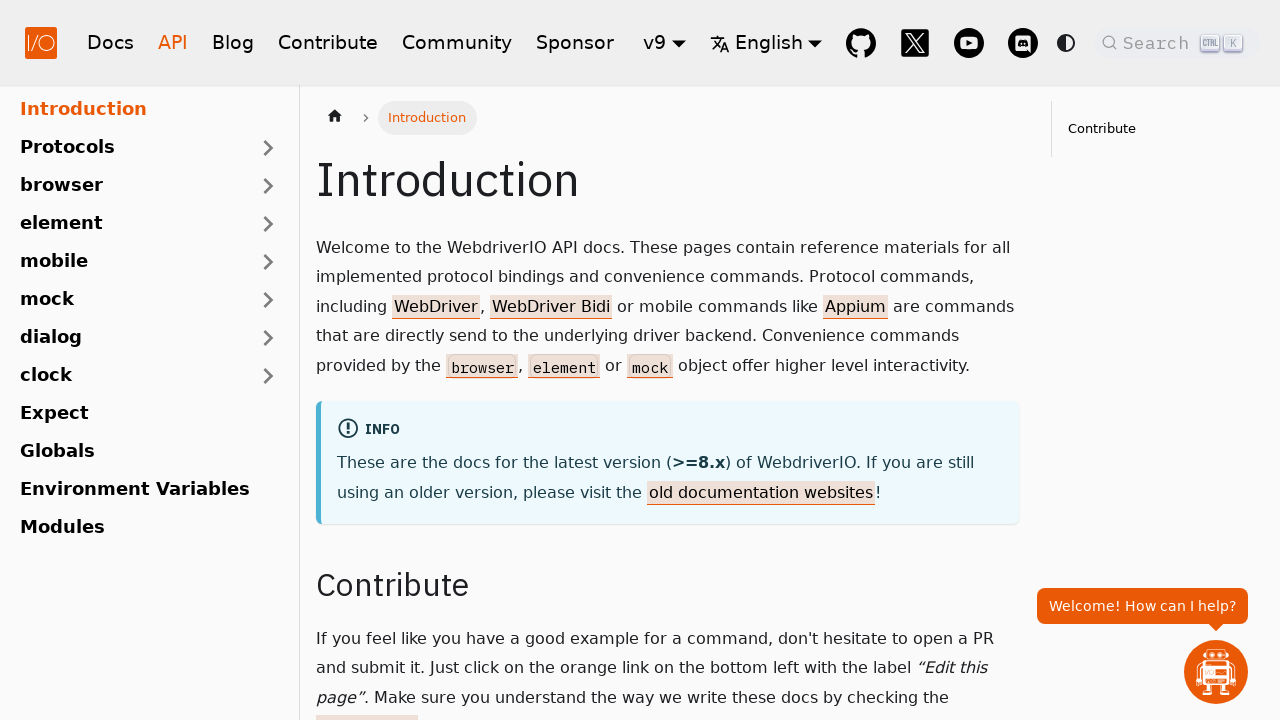

Scrolled to footer element
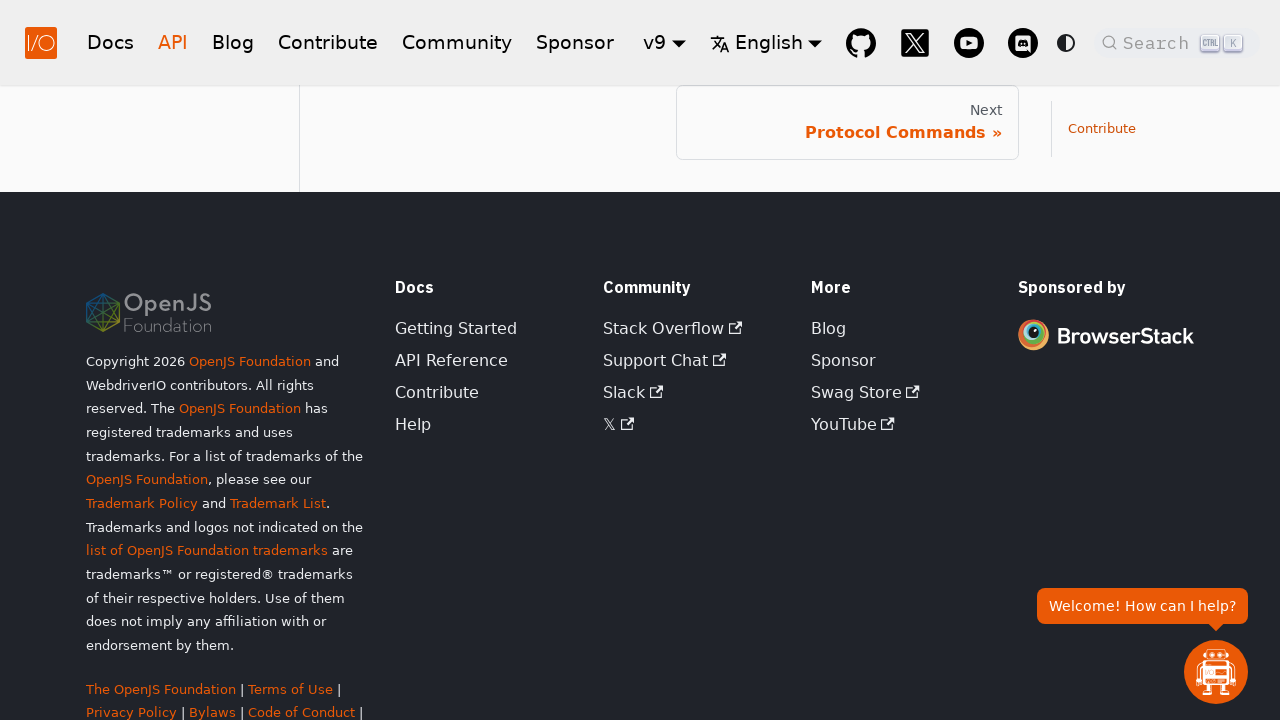

Scrolled to navigation element
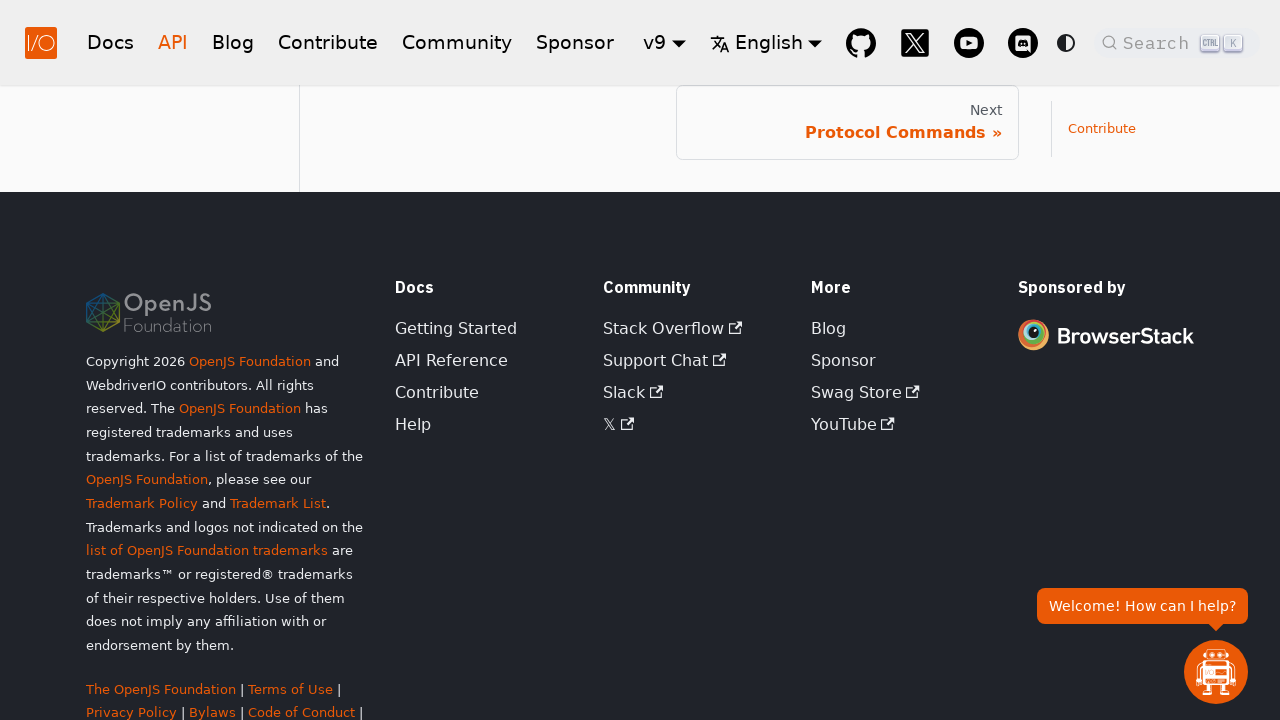

Clicked navigation element to navigate to WebDriver protocol section at (847, 122) on xpath=//*[@id="__docusaurus_skipToContent_fallback"]/div/div/main/div/div/div[1]
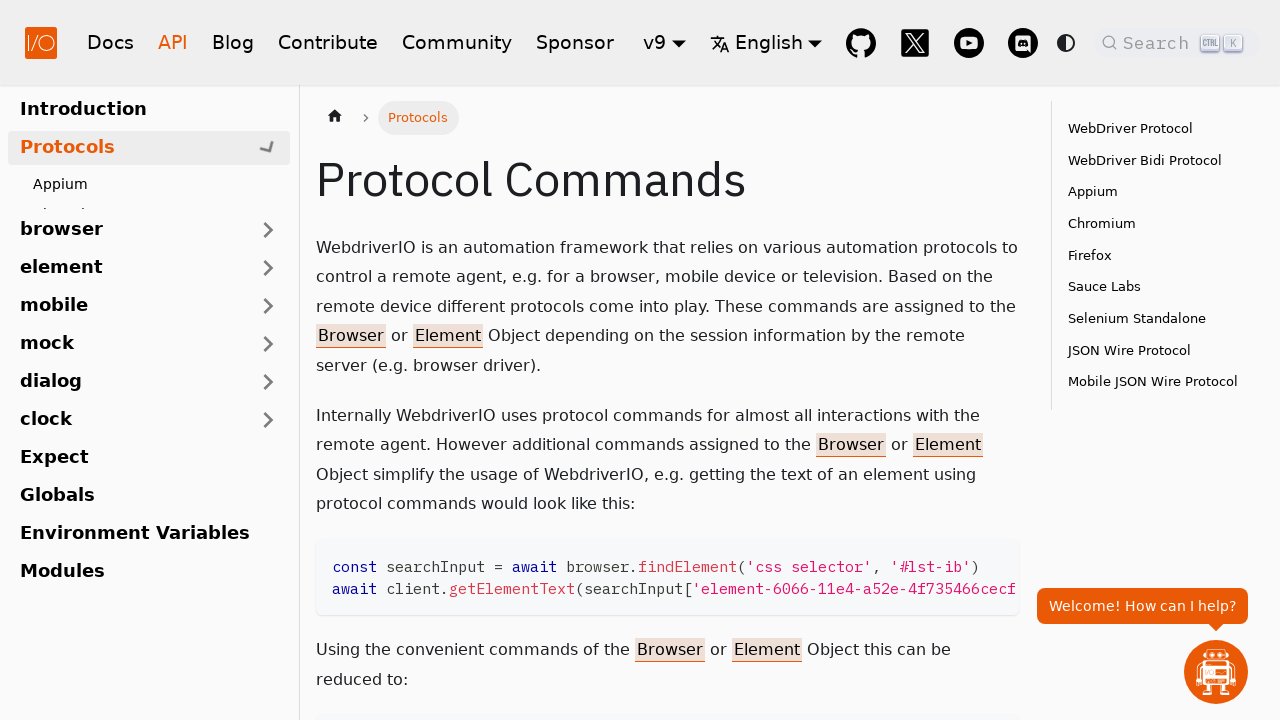

WebDriver protocol section is now visible
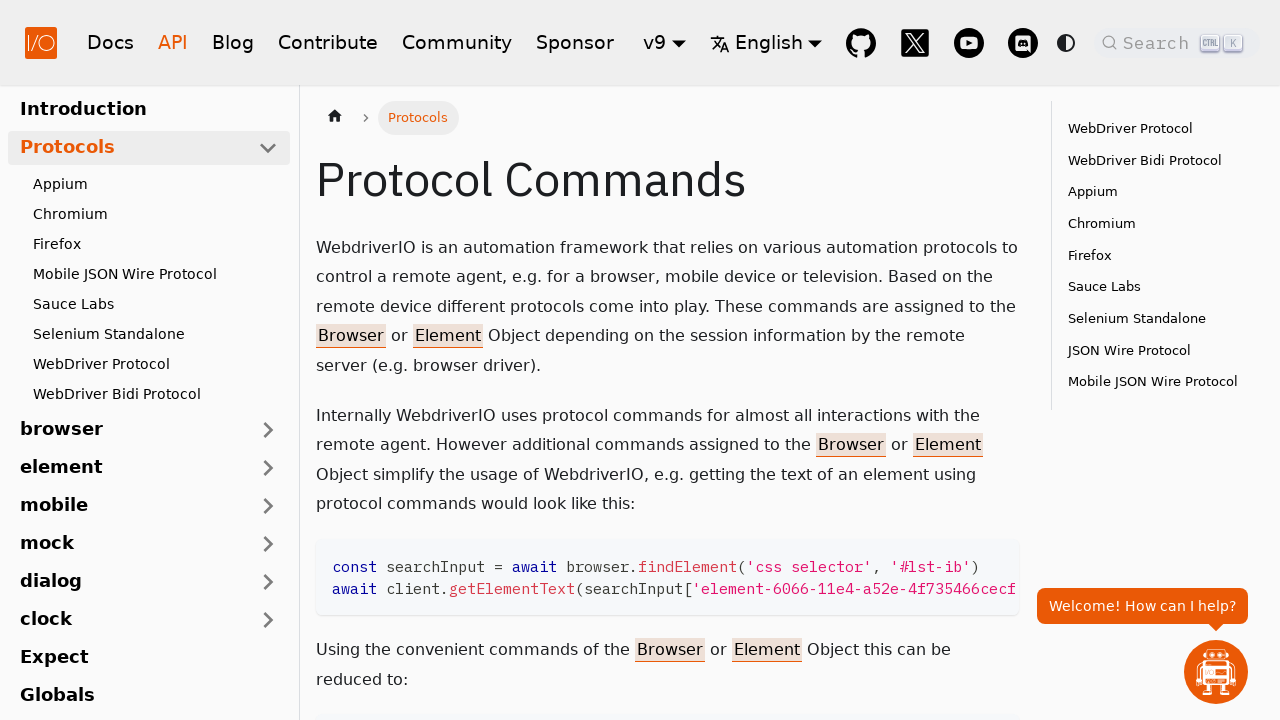

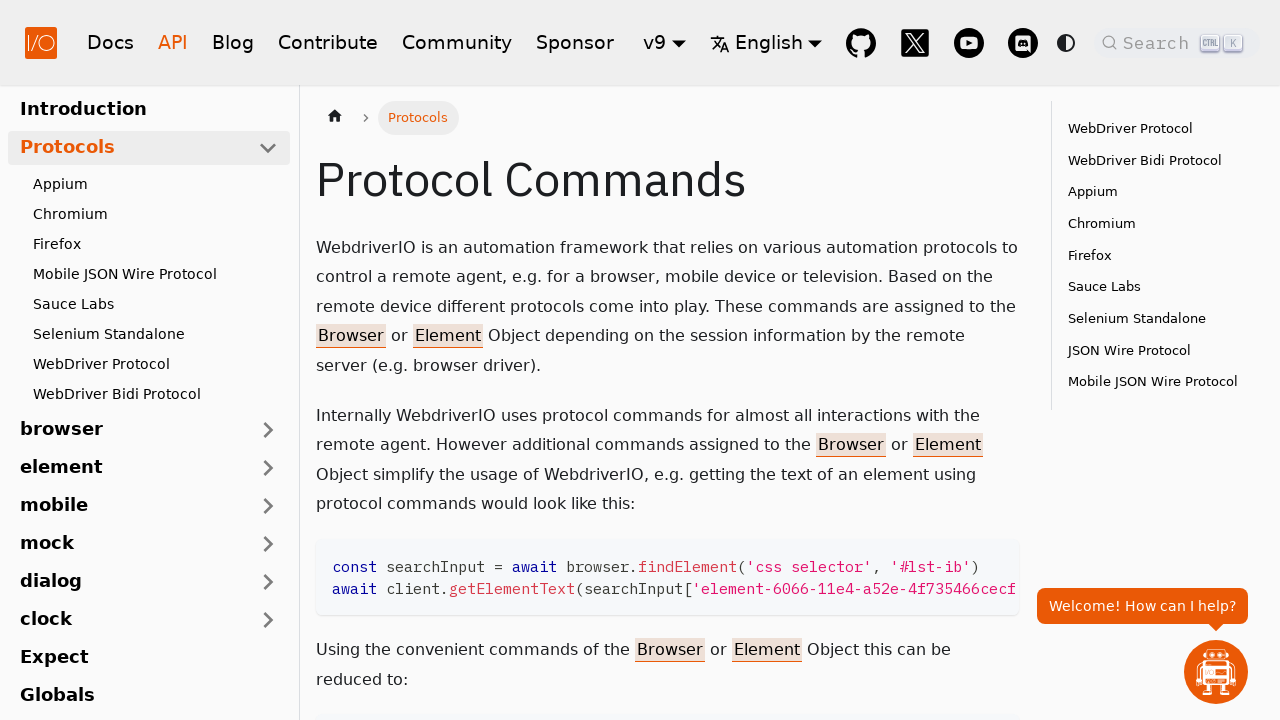